Navigates to an e-commerce store, clicks the "Shop Now" button, and waits for product images to load on the shop page

Starting URL: https://atid.store/

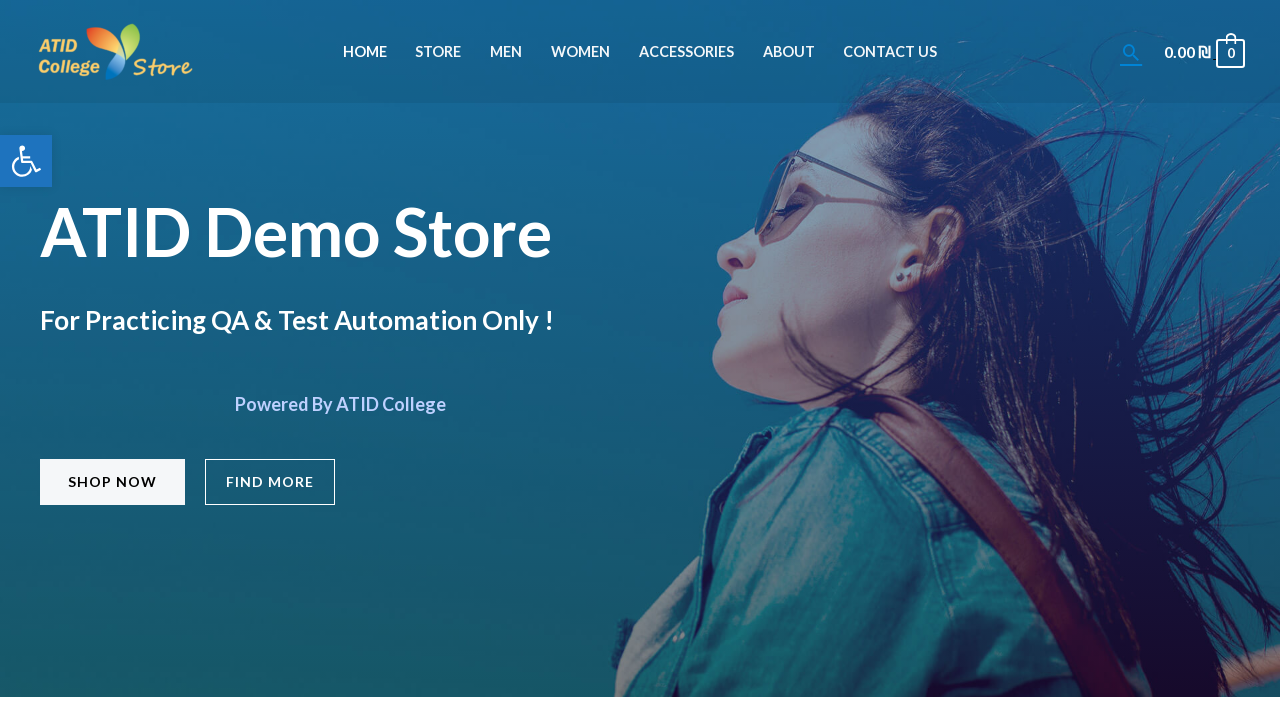

Clicked 'Shop Now' button to navigate to shop page at (112, 482) on (//span[@class='elementor-button-text'][normalize-space()='Shop Now'])[1]
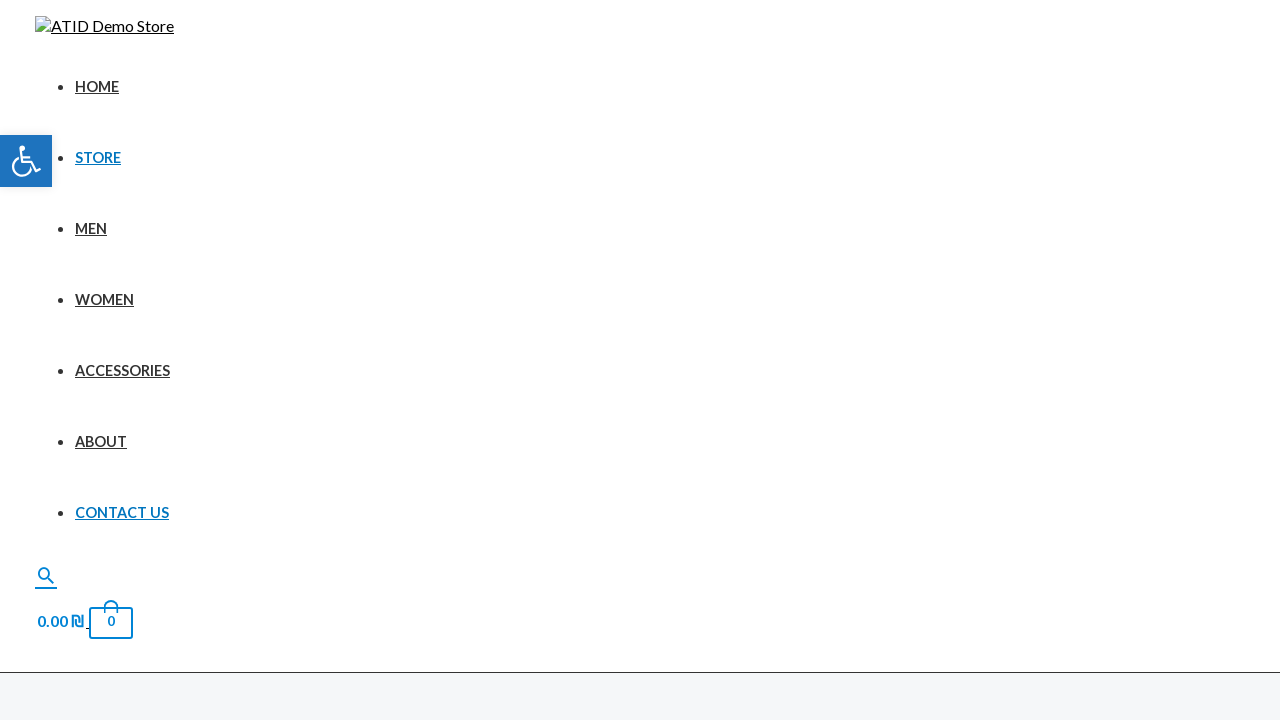

Products container loaded and became visible
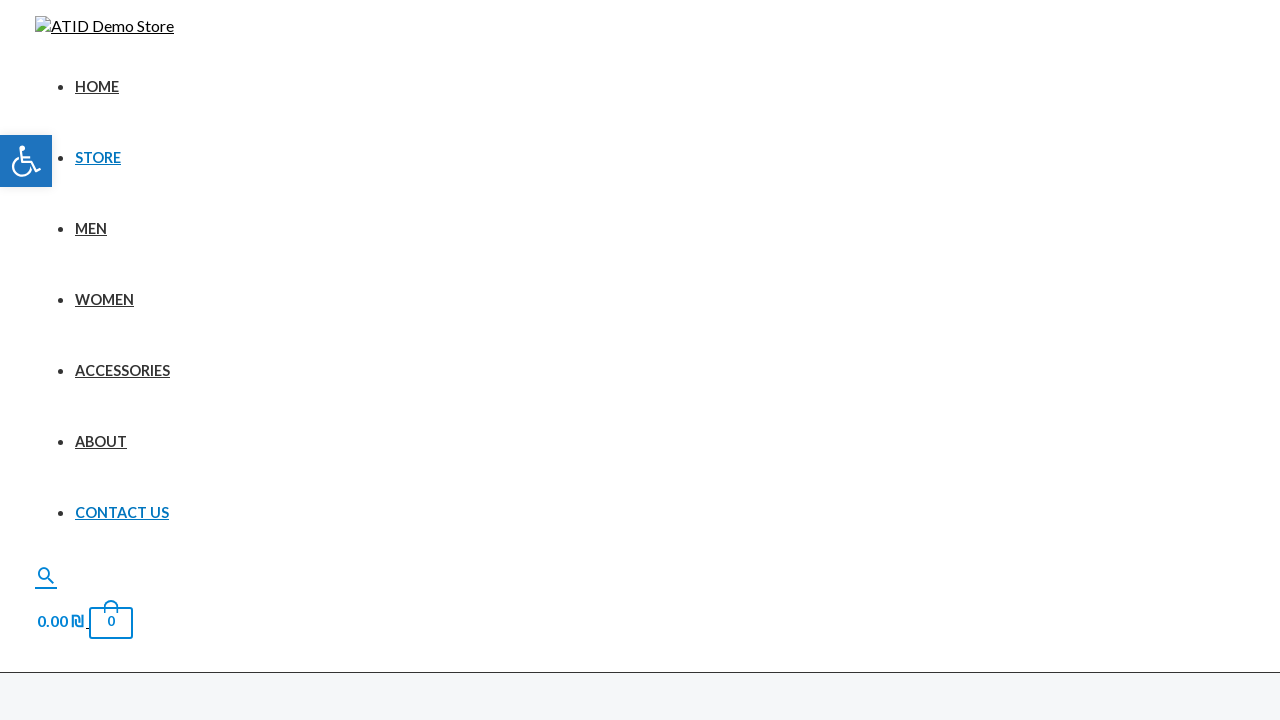

Product images loaded successfully
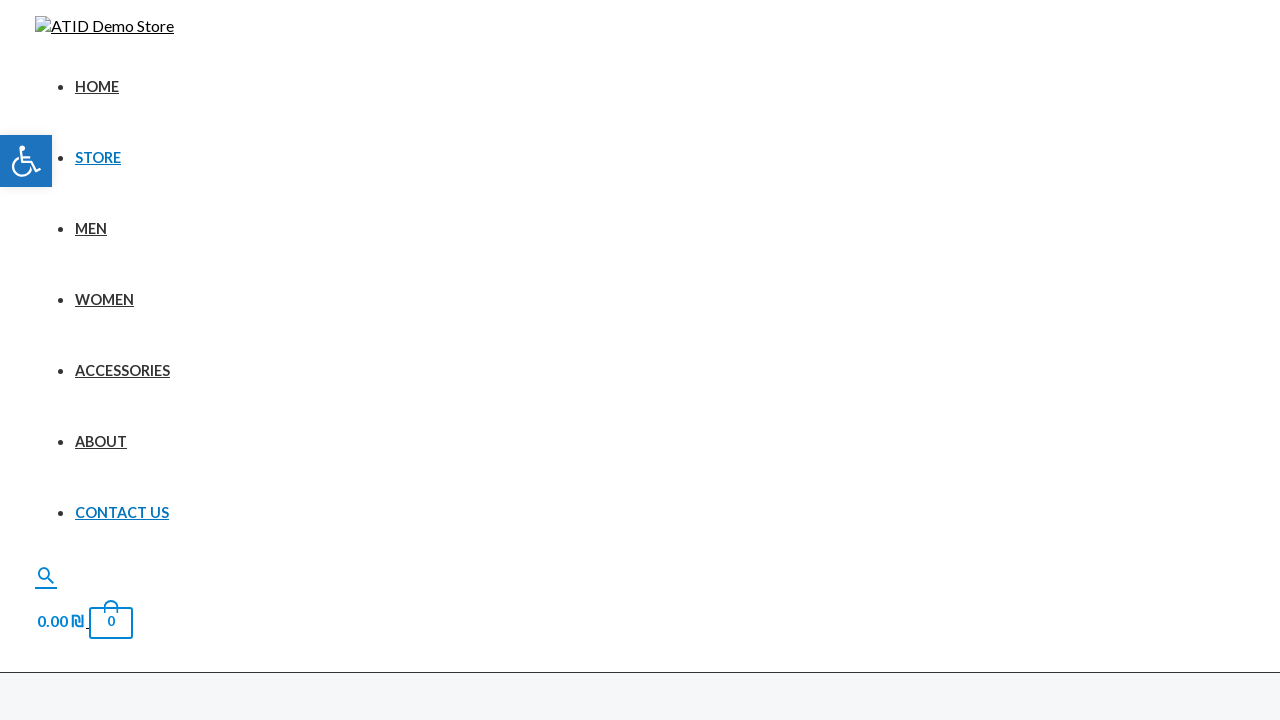

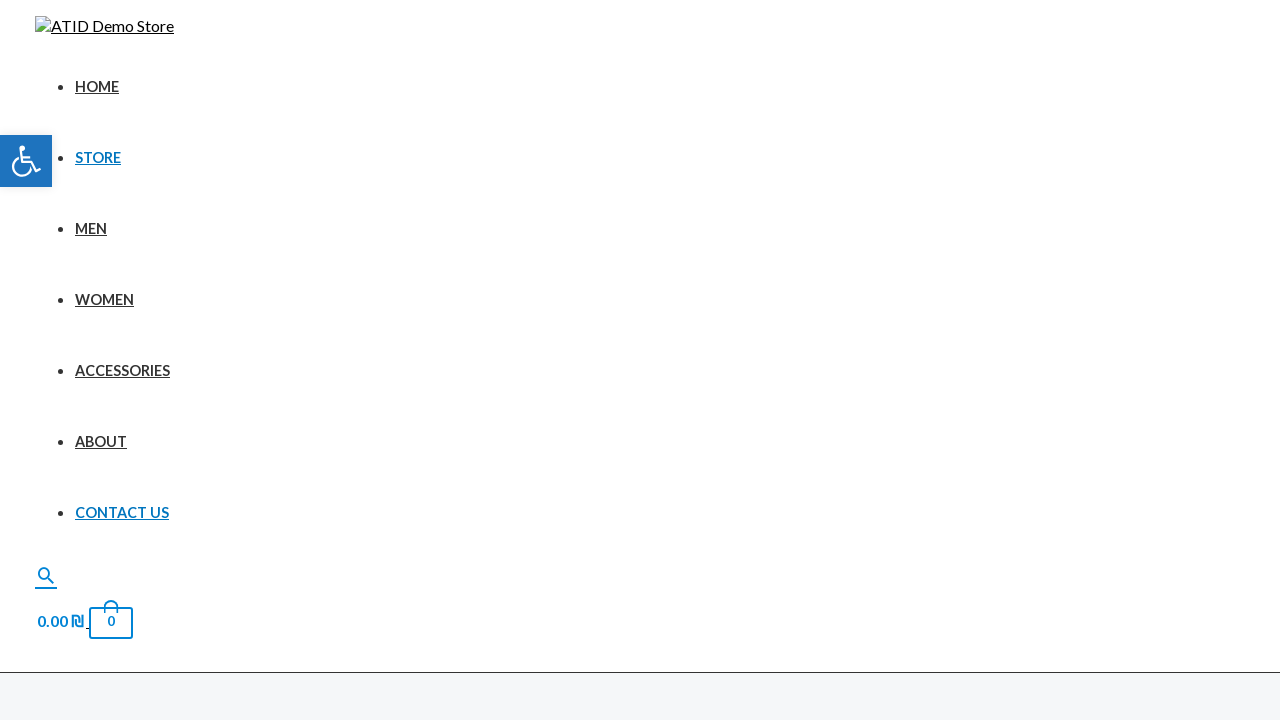